Tests that the form rejects decimal age values

Starting URL: https://davi-vert.vercel.app/index.html

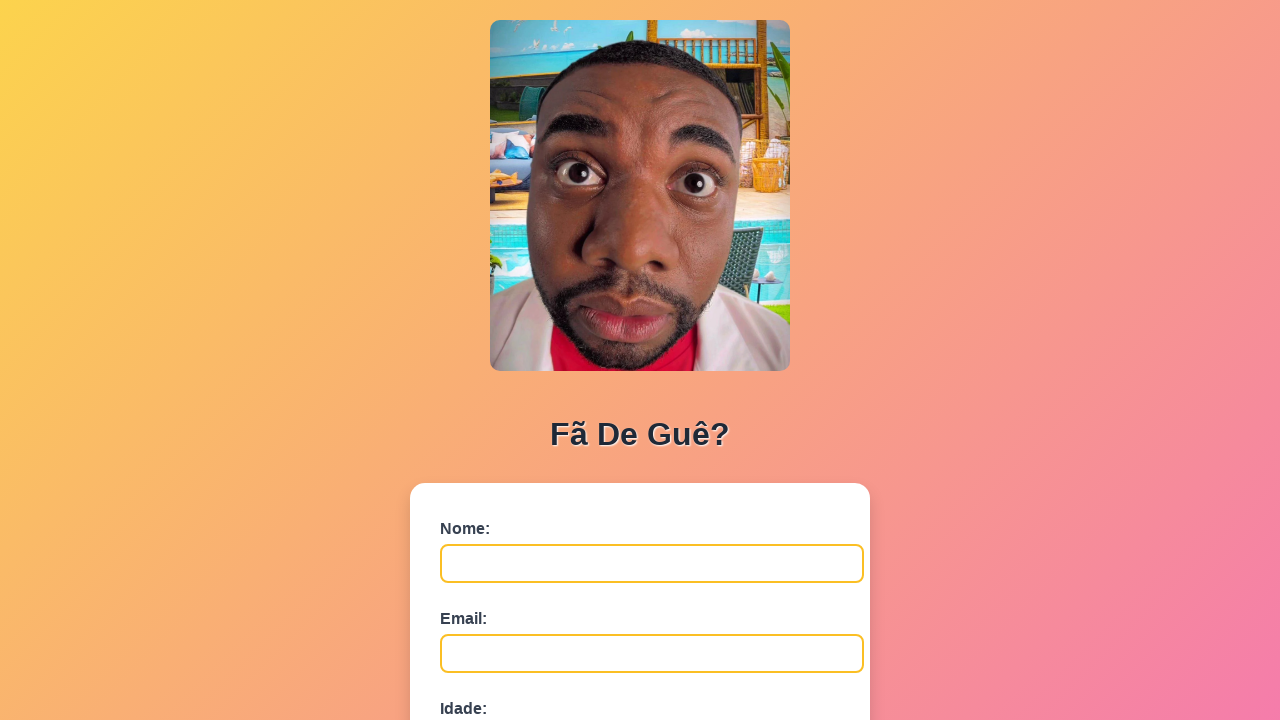

Cleared localStorage
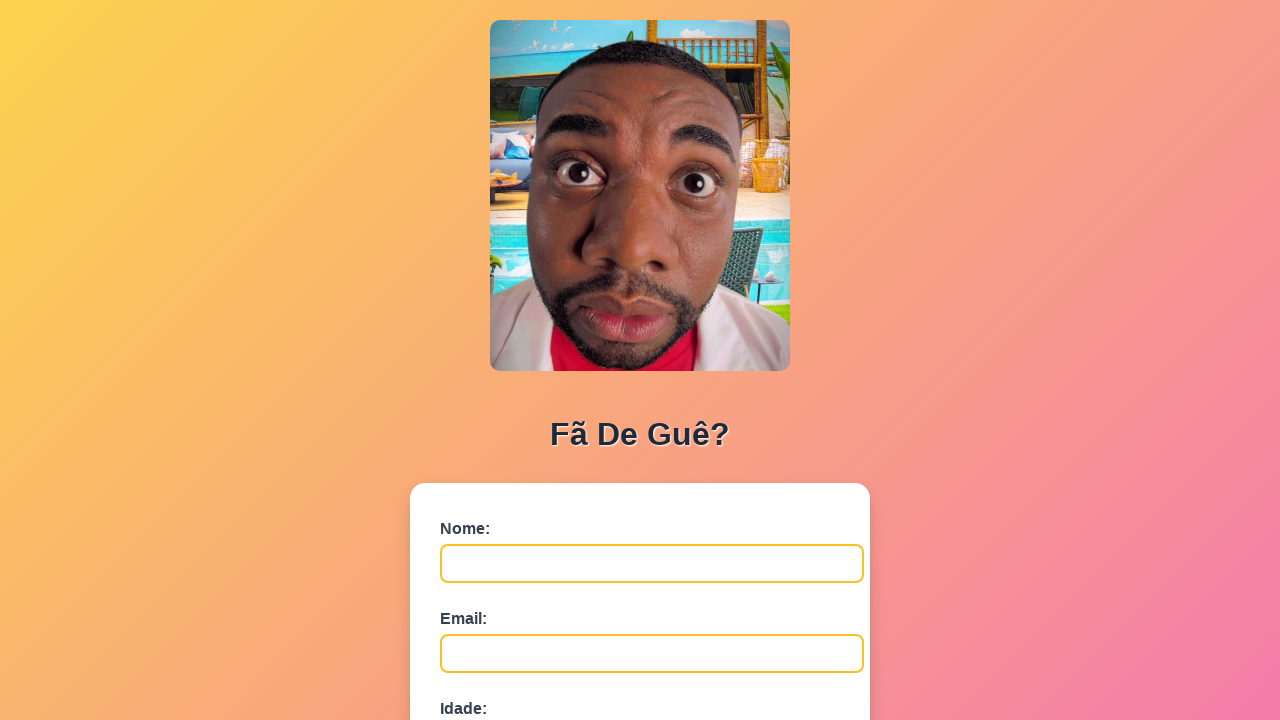

Form name field is ready
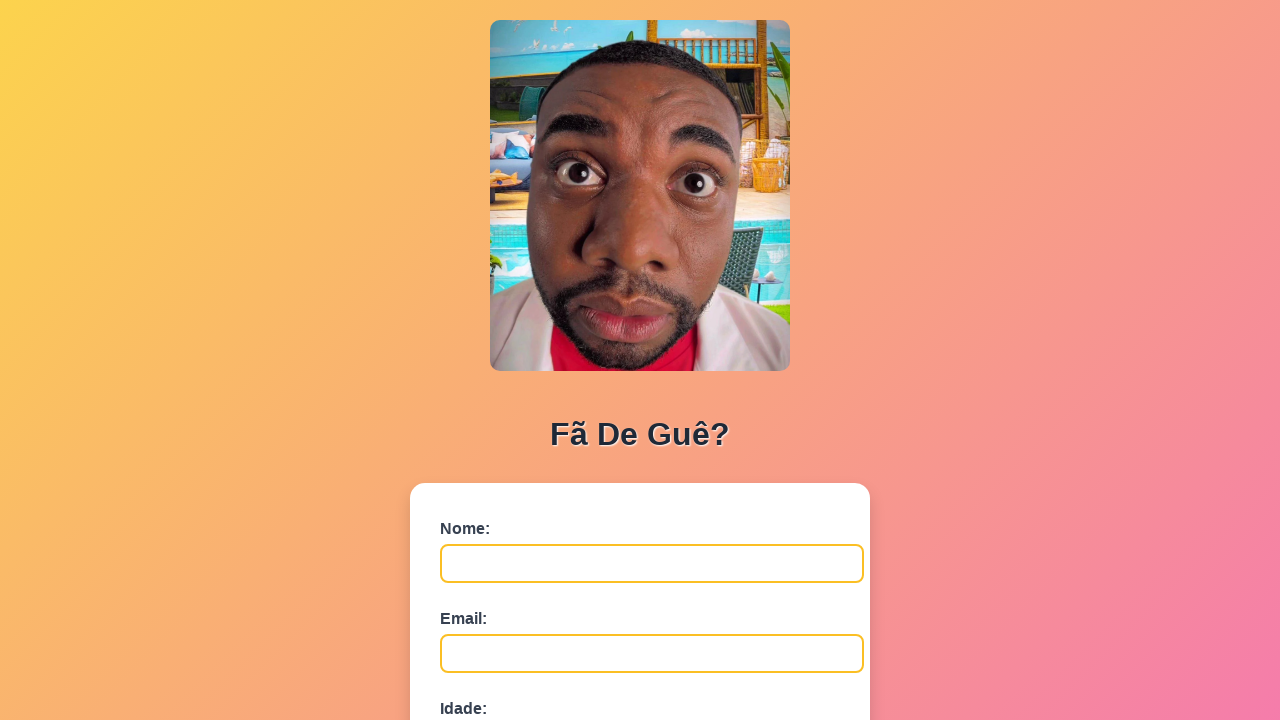

Filled name field with 'Juliana Mendes' on #nome
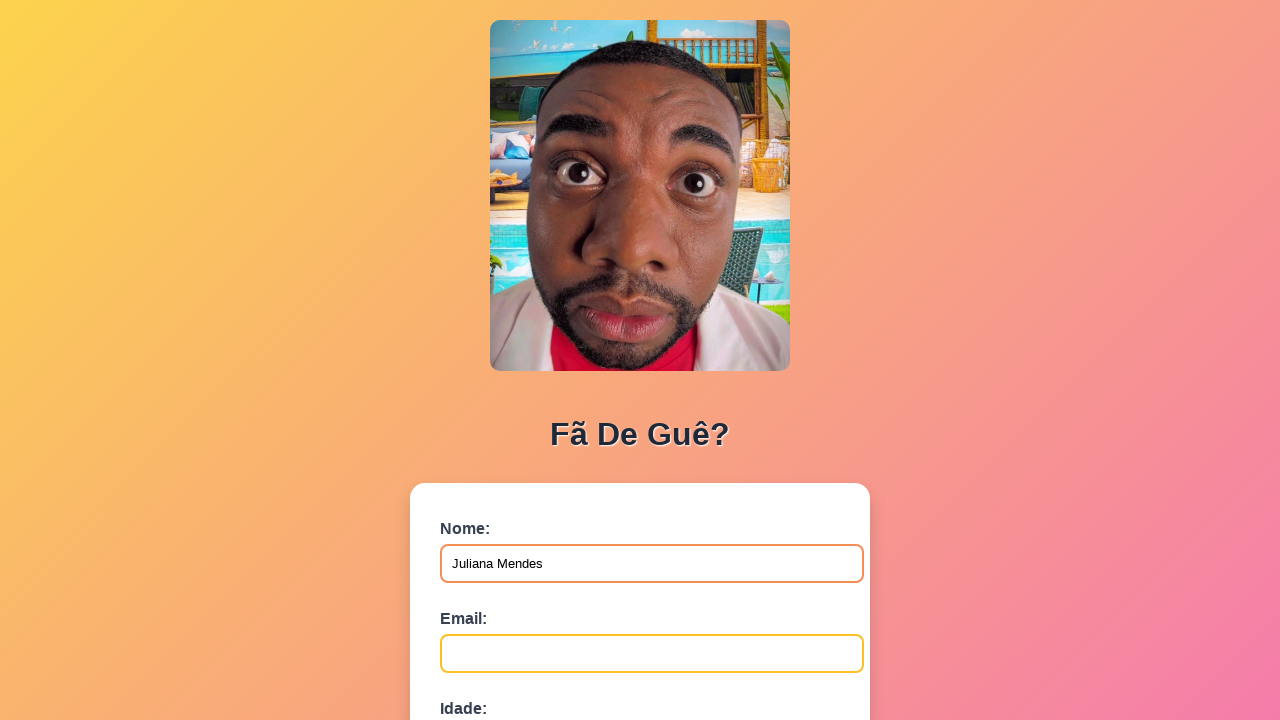

Filled email field with 'juliana.mendes@example.com' on #email
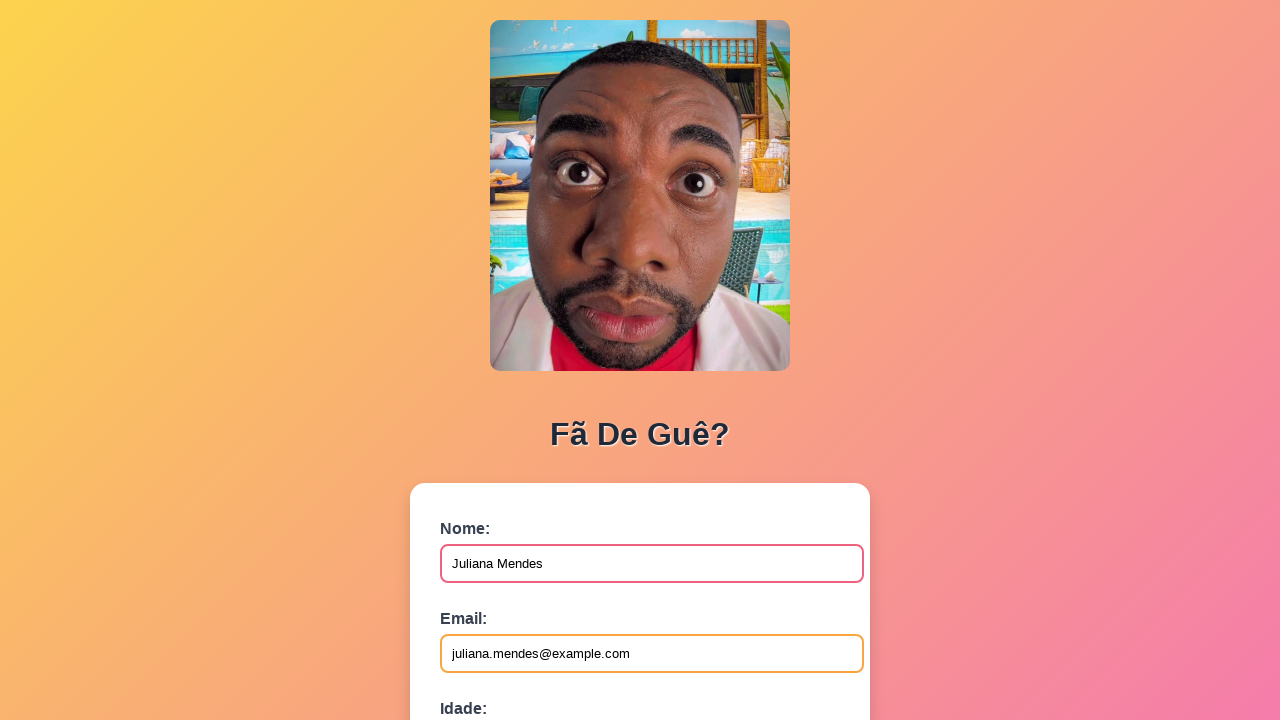

Filled age field with decimal value '10.5' to test rejection on #idade
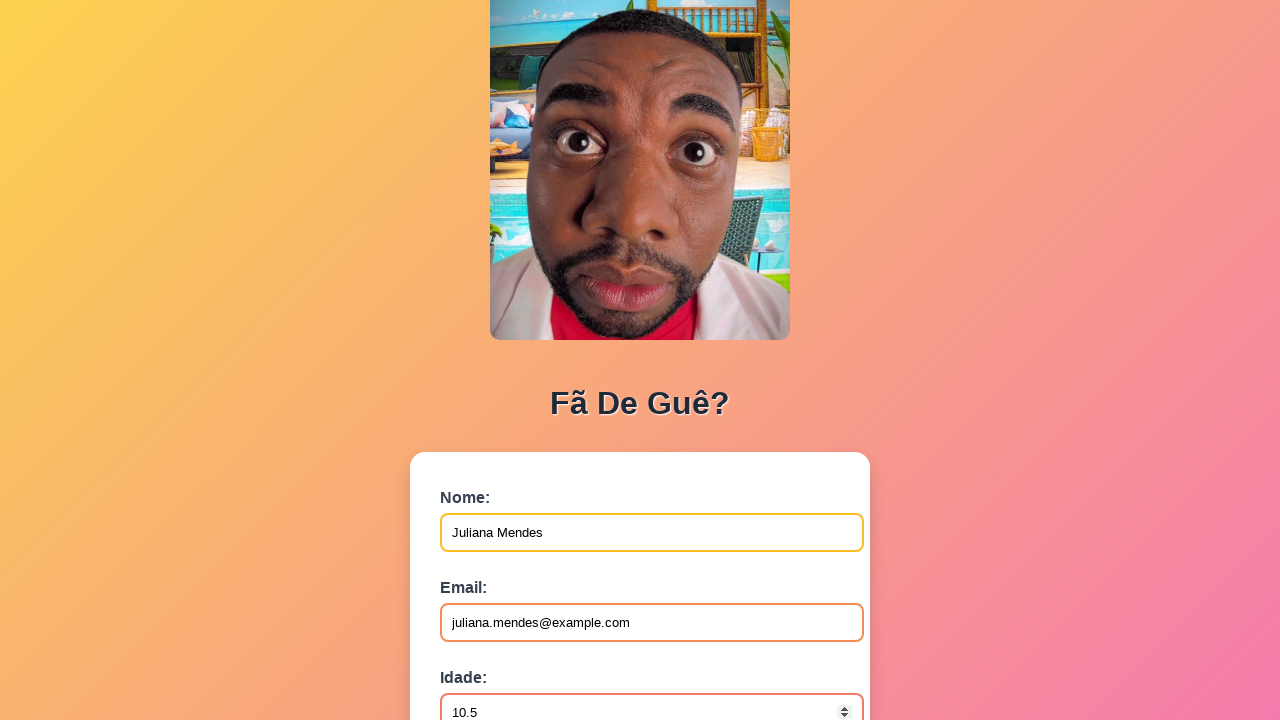

Clicked submit button at (490, 569) on button[type='submit']
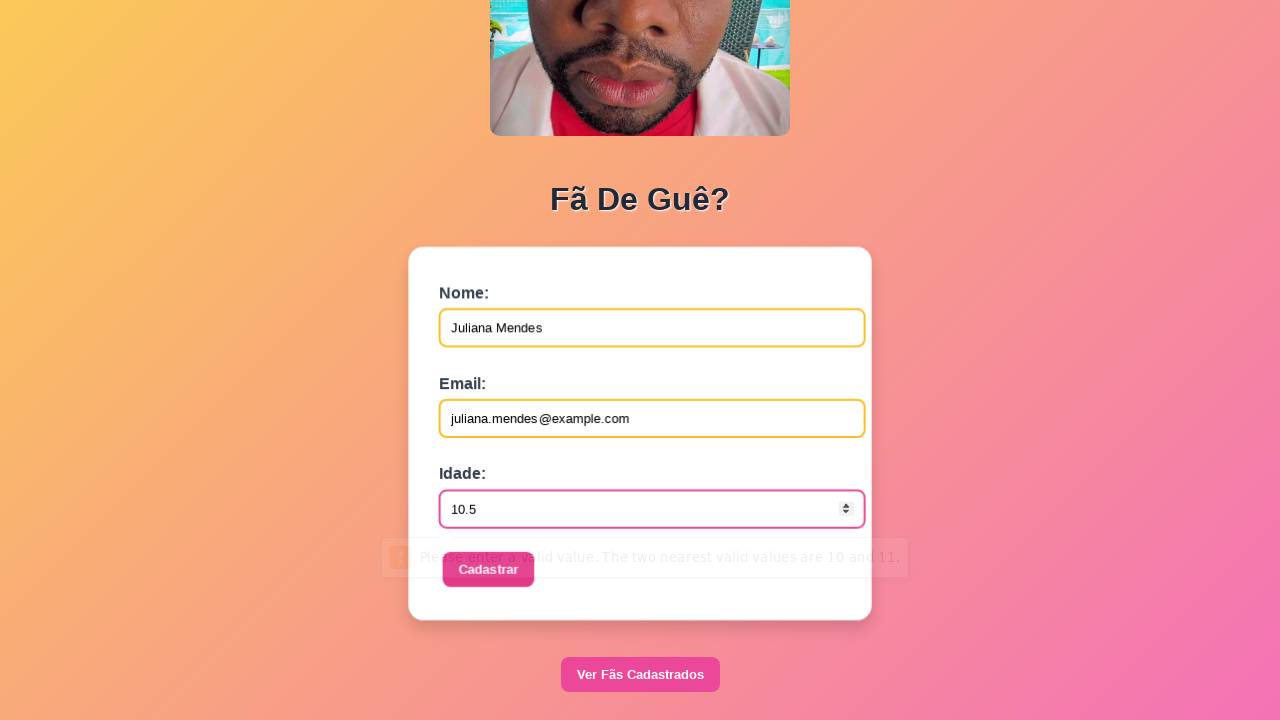

Set up dialog handler to accept alerts
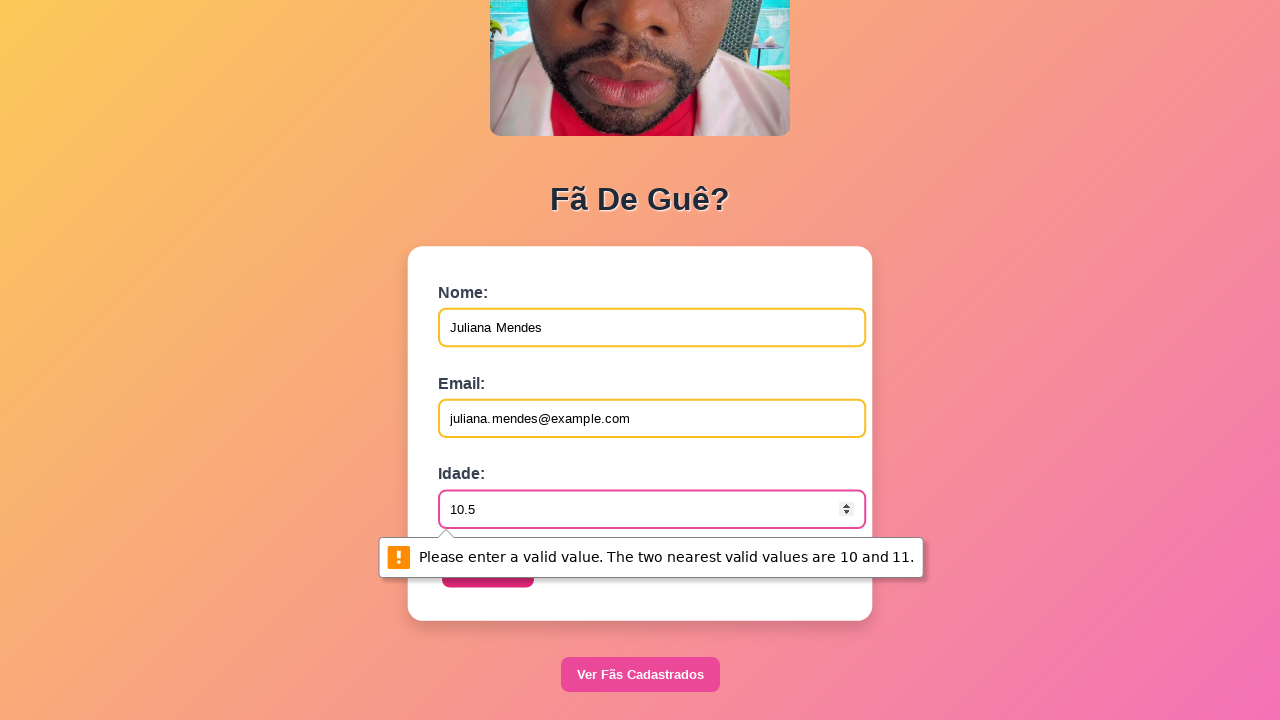

Waited 500ms for form validation response
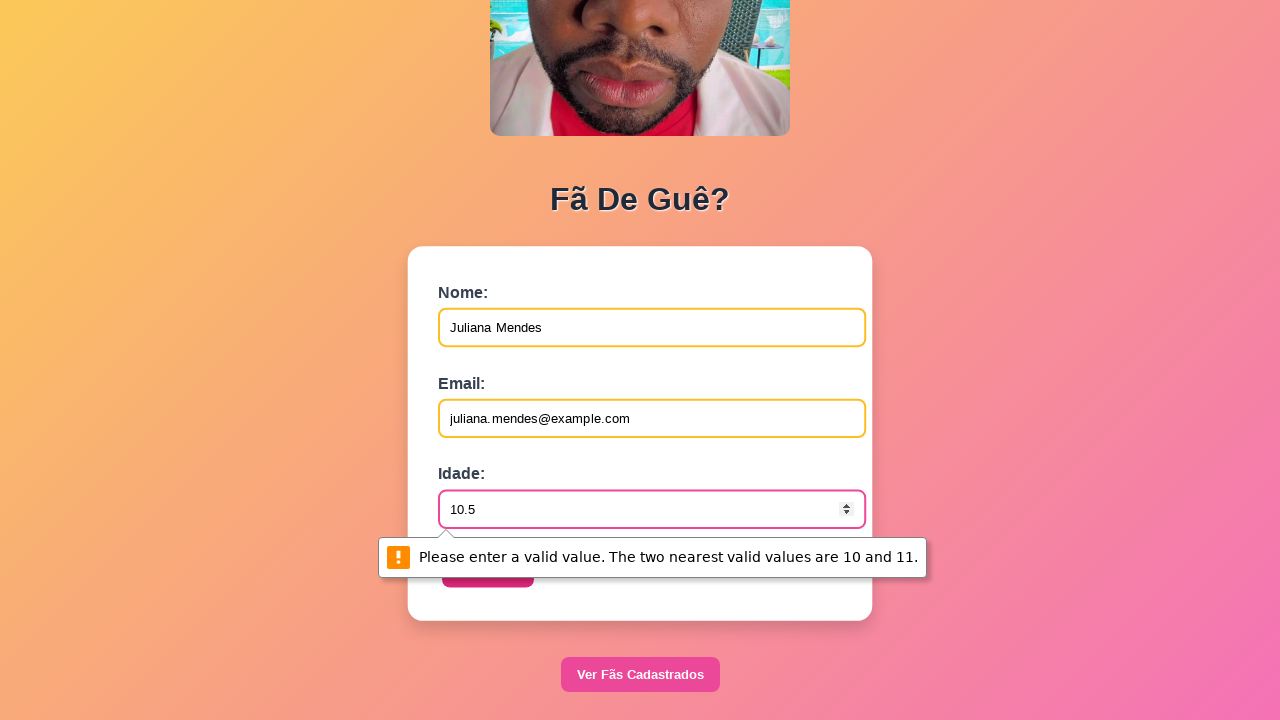

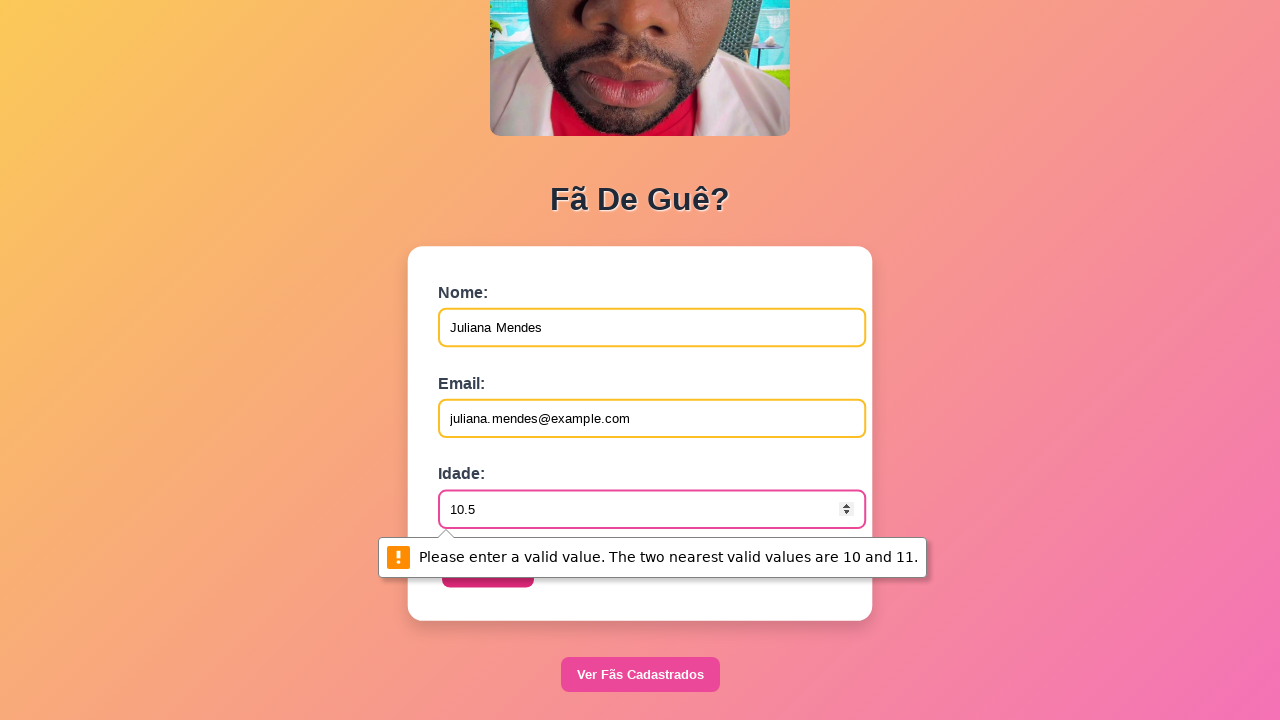